Tests form submission with required fields (first name, last name, phone number, gender) and verifies modal appears

Starting URL: https://demoqa.com/automation-practice-form

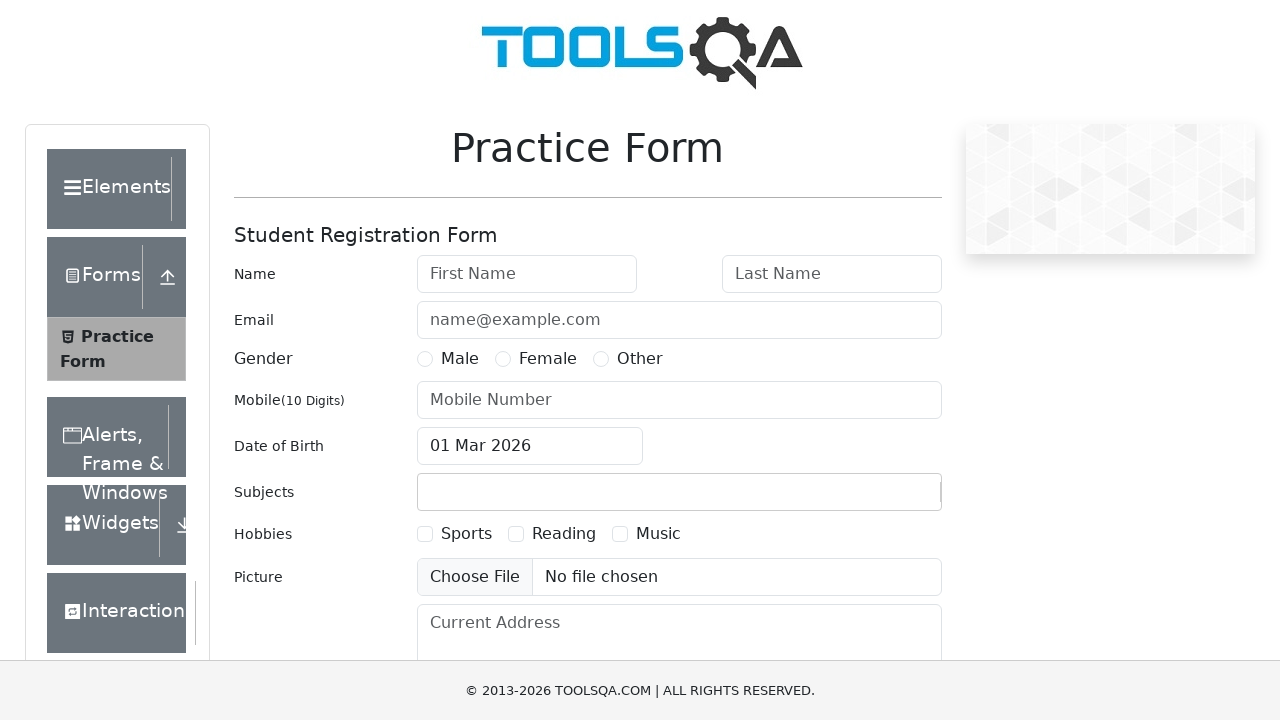

Filled first name field with 'Nguyễn' on #firstName
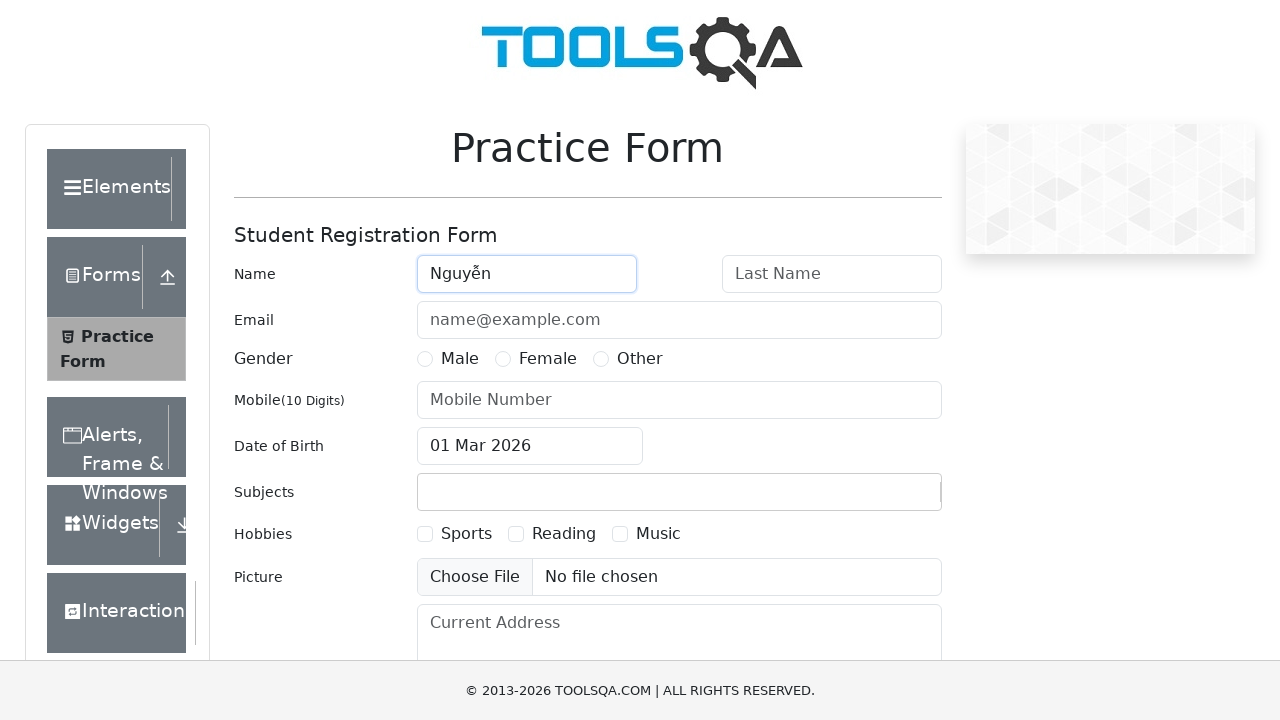

Filled last name field with 'Văn A' on #lastName
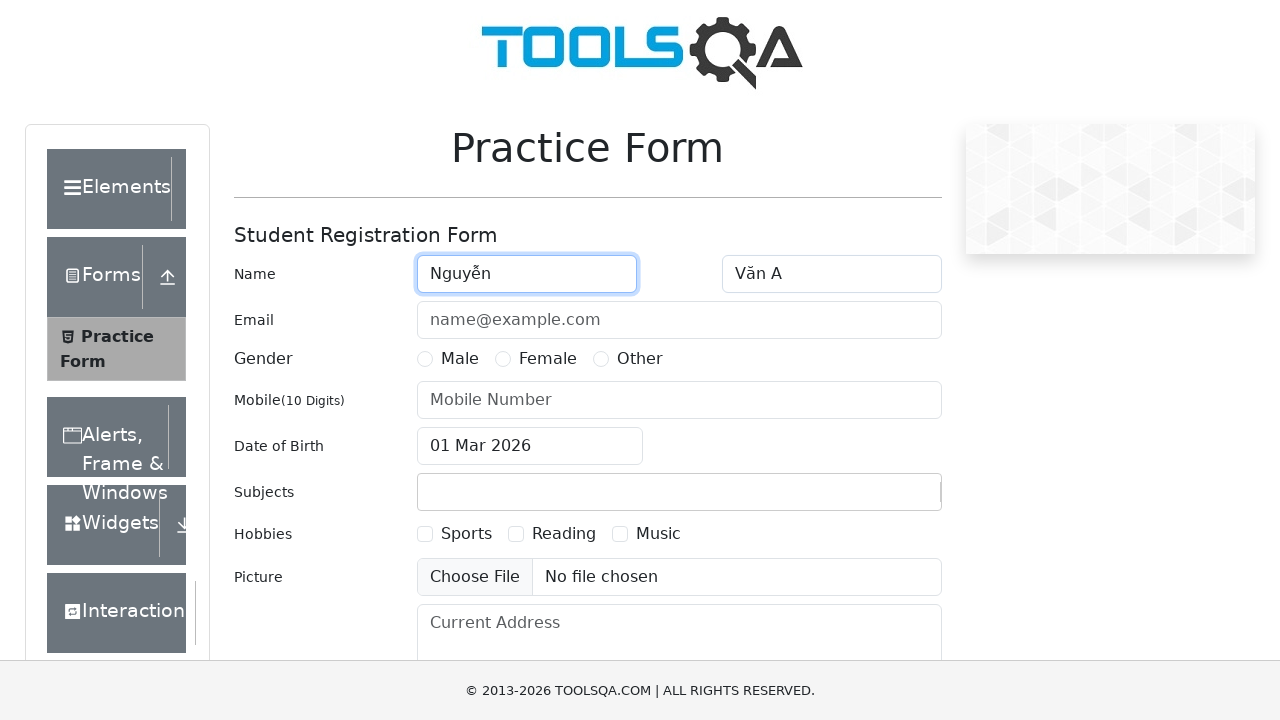

Filled phone number field with '0123456789' on #userNumber
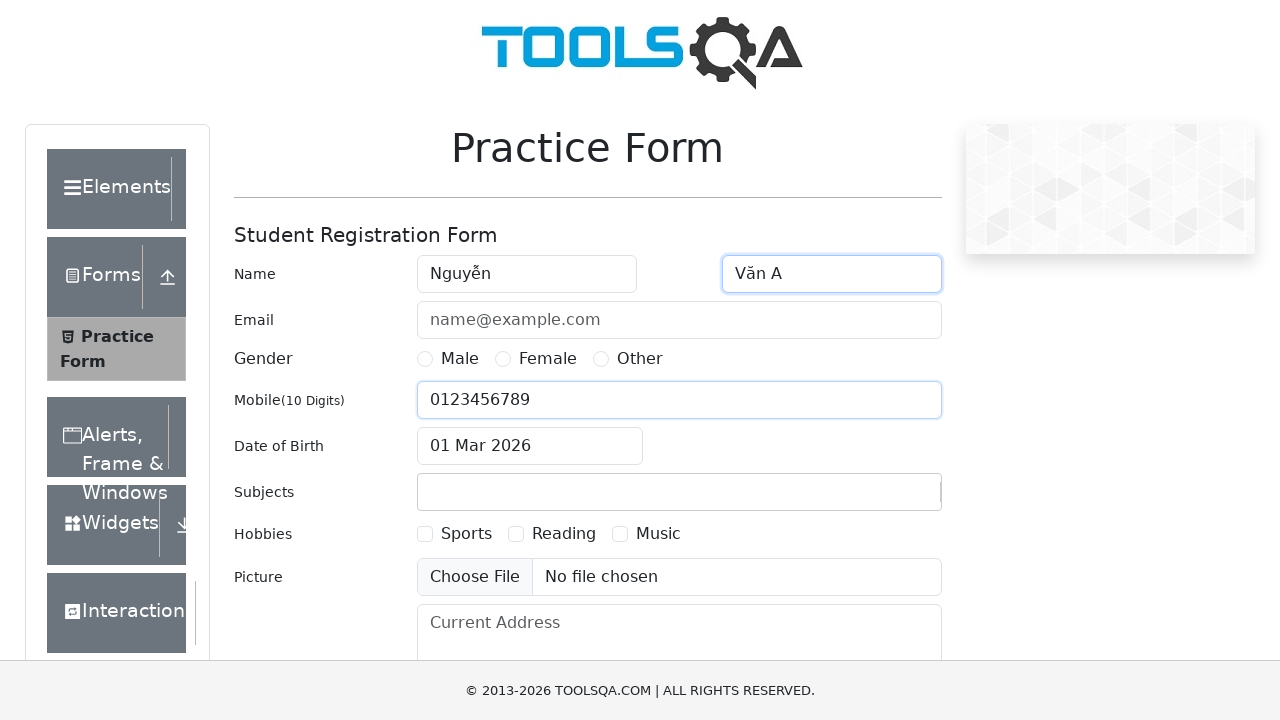

Selected Male gender radio button at (425, 359) on input[value='Male']
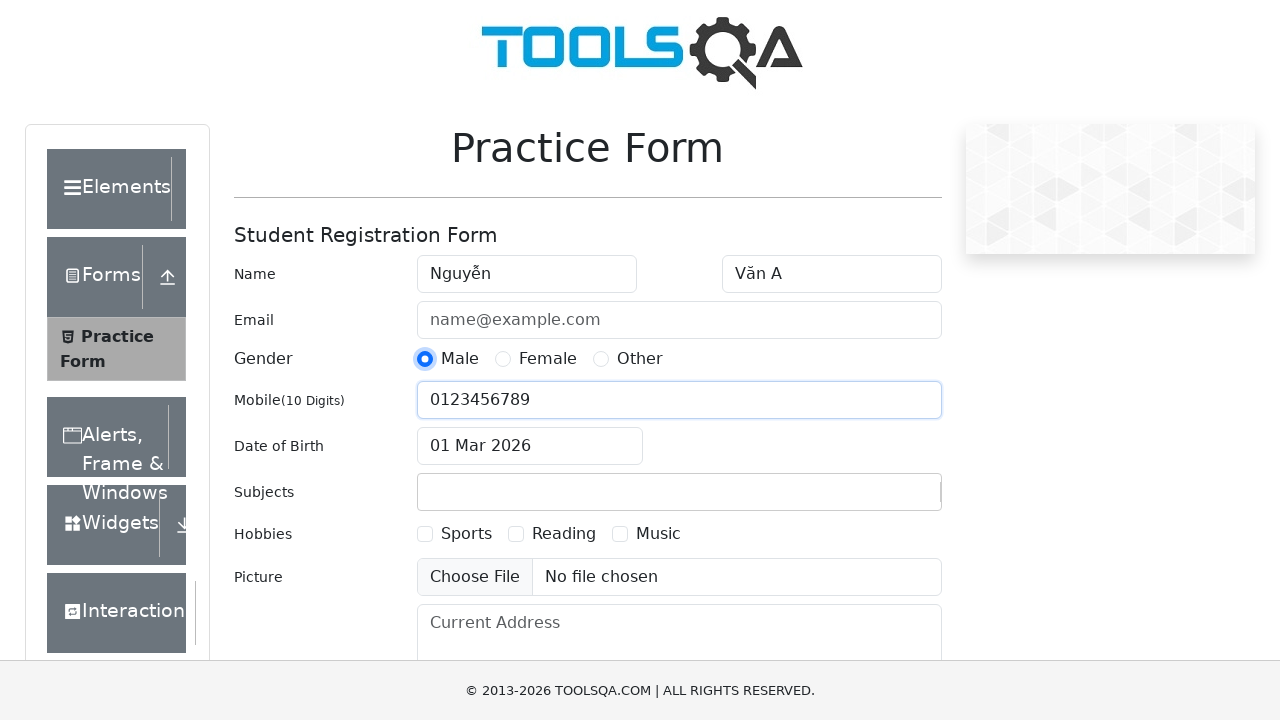

Clicked submit button to submit the form at (885, 499) on #submit
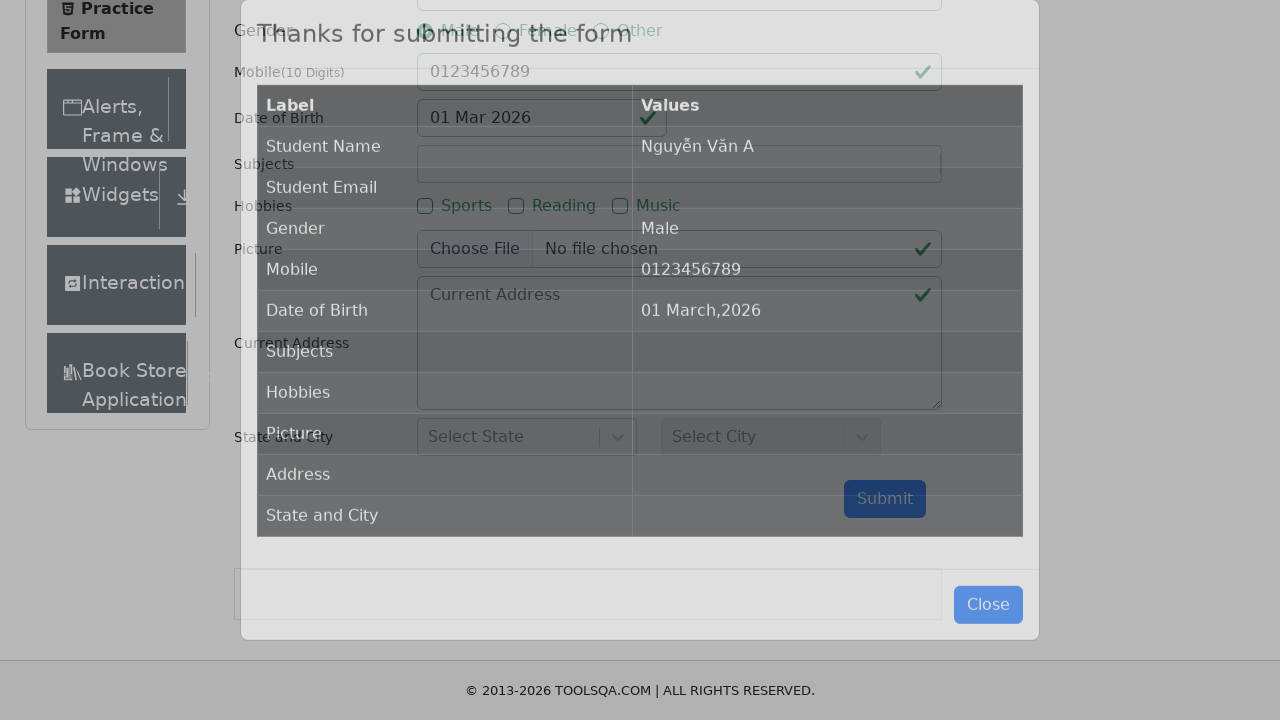

Waited for modal content to appear
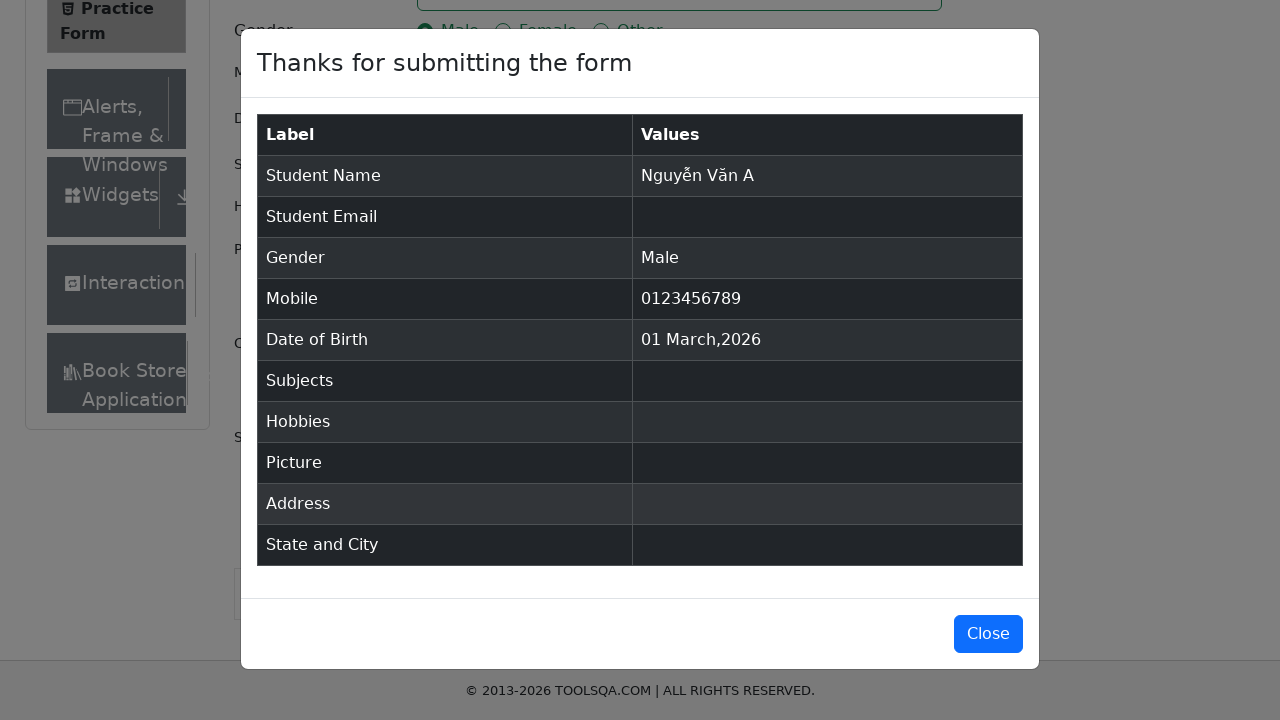

Verified that modal is visible - form submission successful
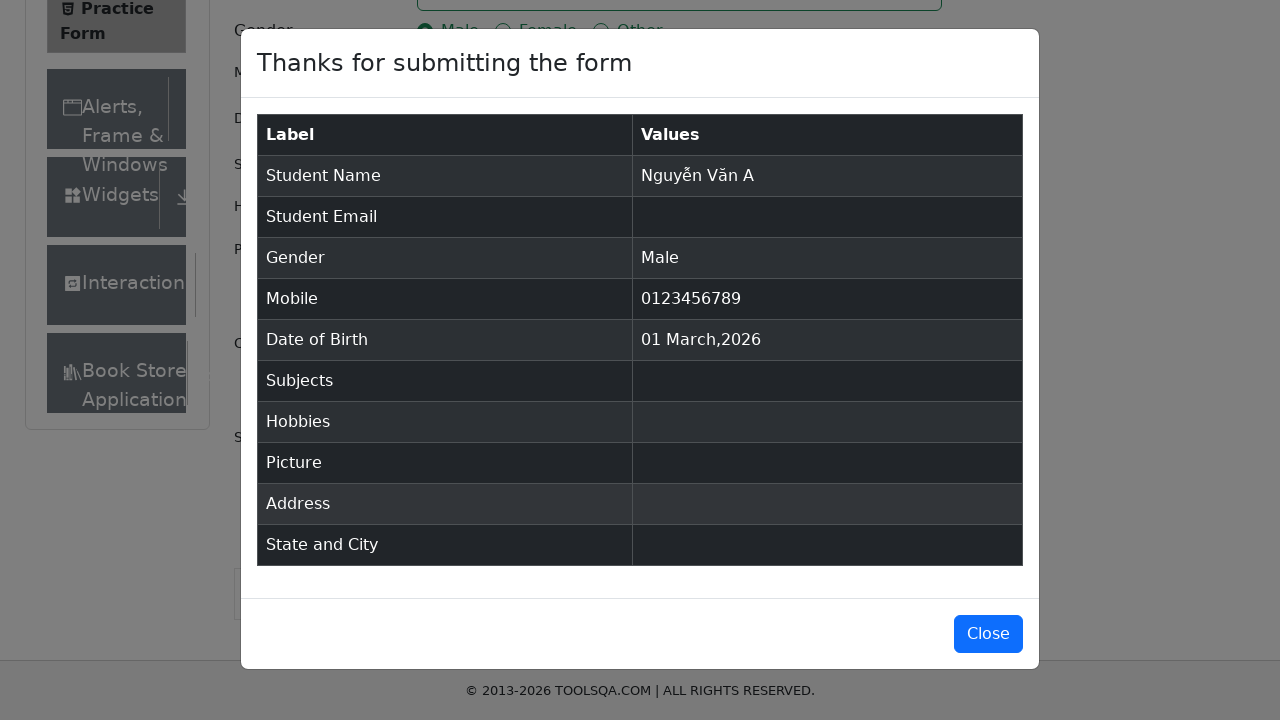

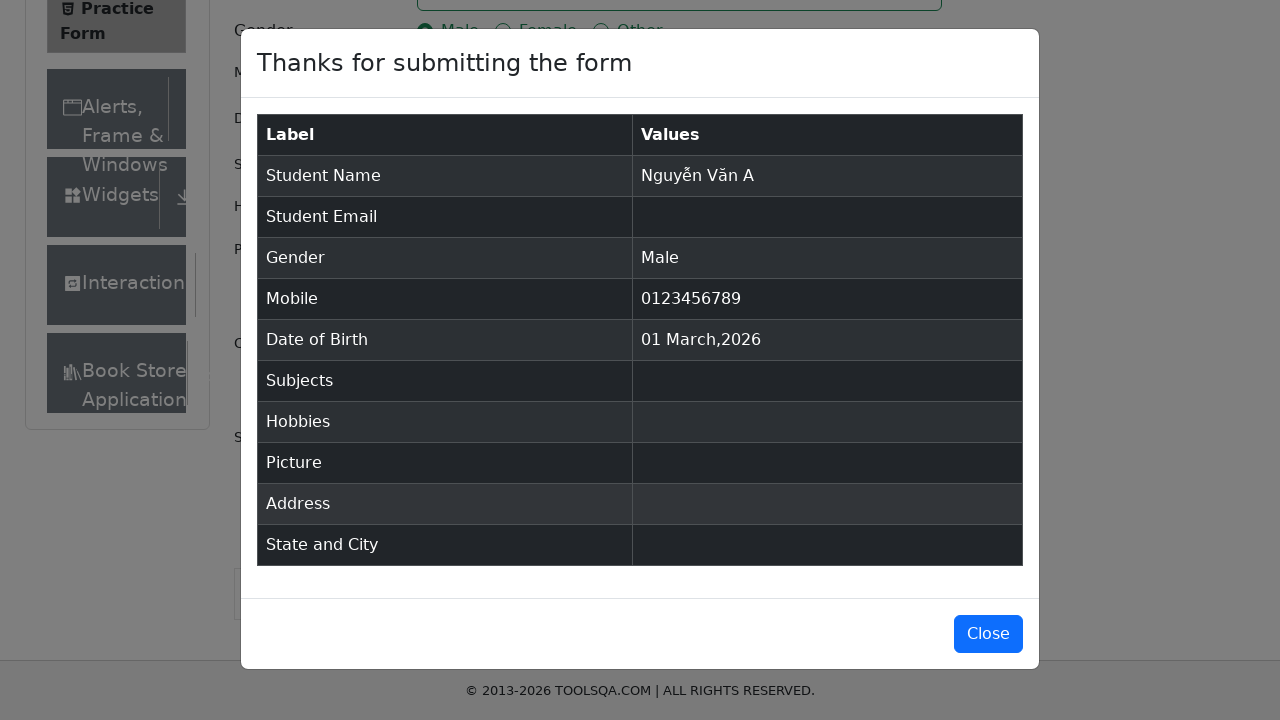